Tests web table interaction by iterating through table cells, finding a specific course name, and clicking on the adjacent cell containing the price value '25'

Starting URL: https://rahulshettyacademy.com/AutomationPractice/

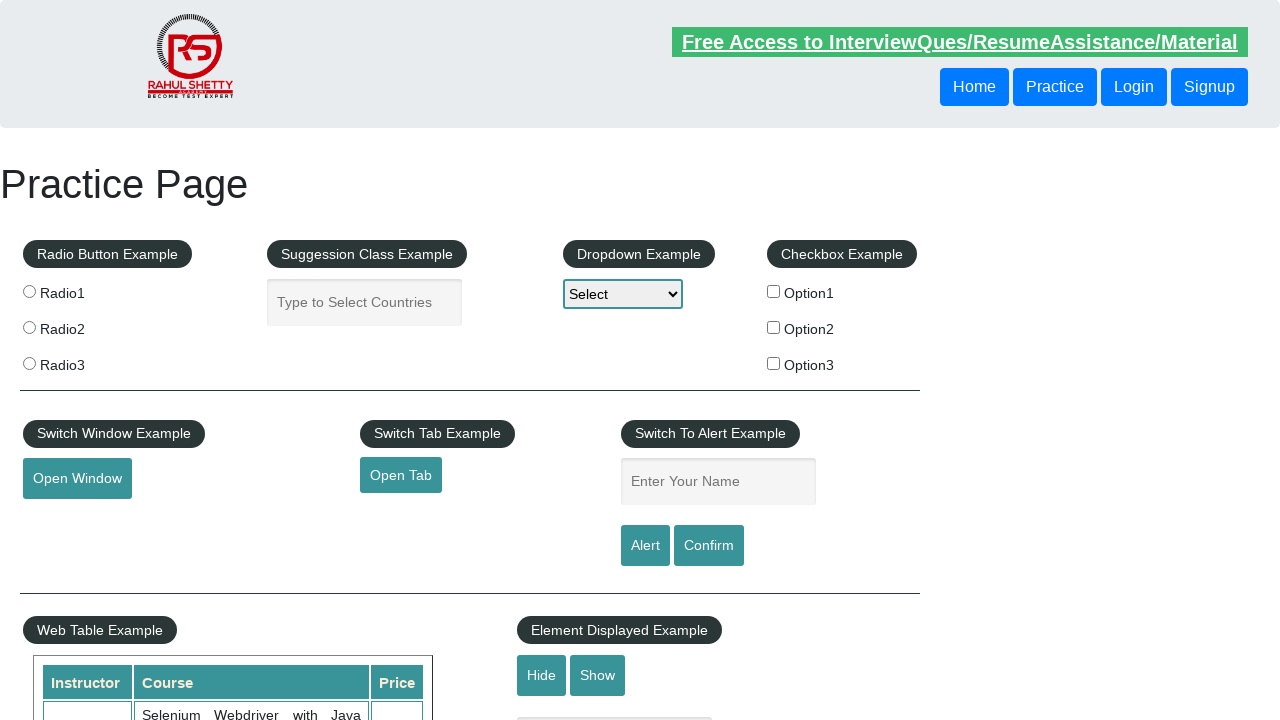

Waited for table to be visible
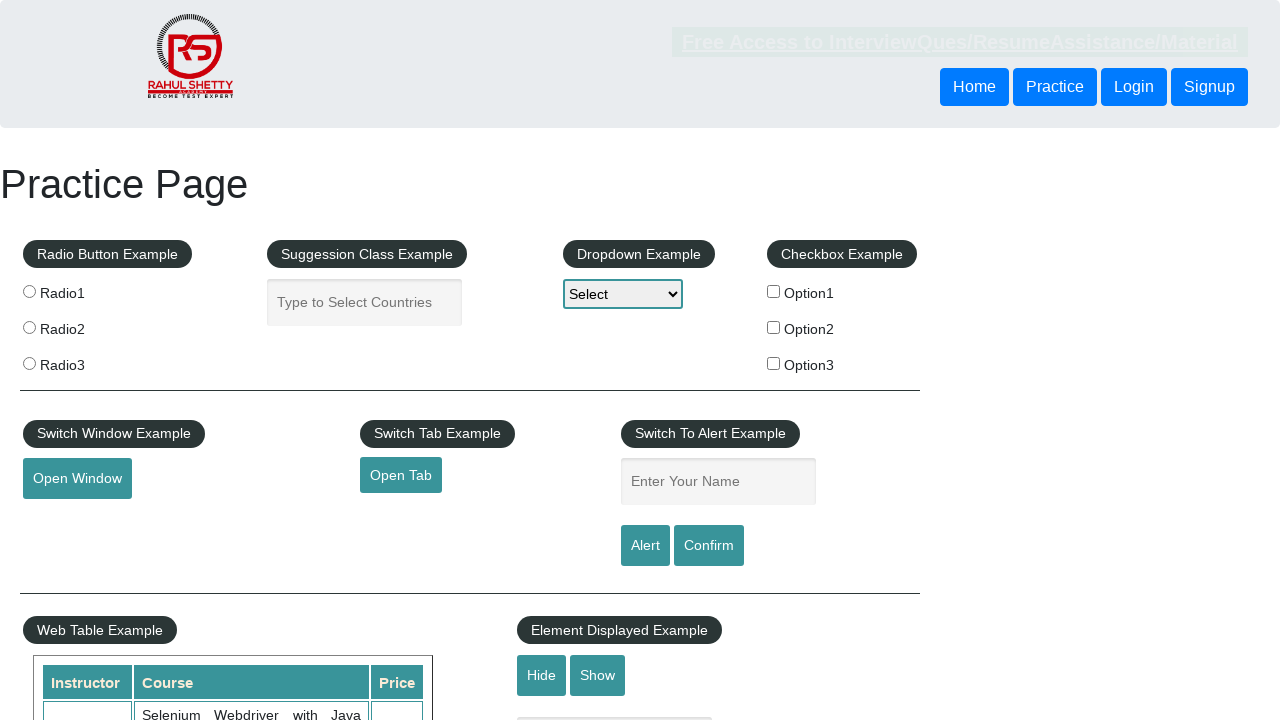

Retrieved all cells in second column of table
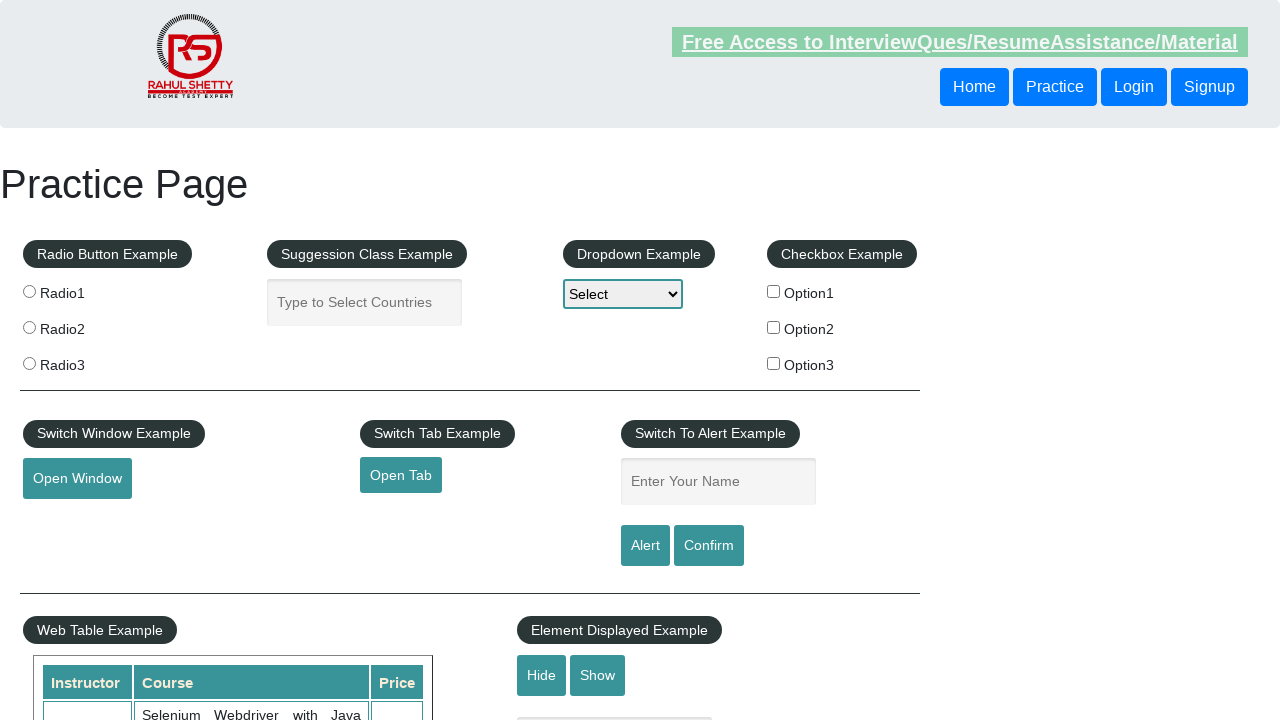

Checked cell content: Selenium Webdriver with Java Basics + Advanced + Interview Guide
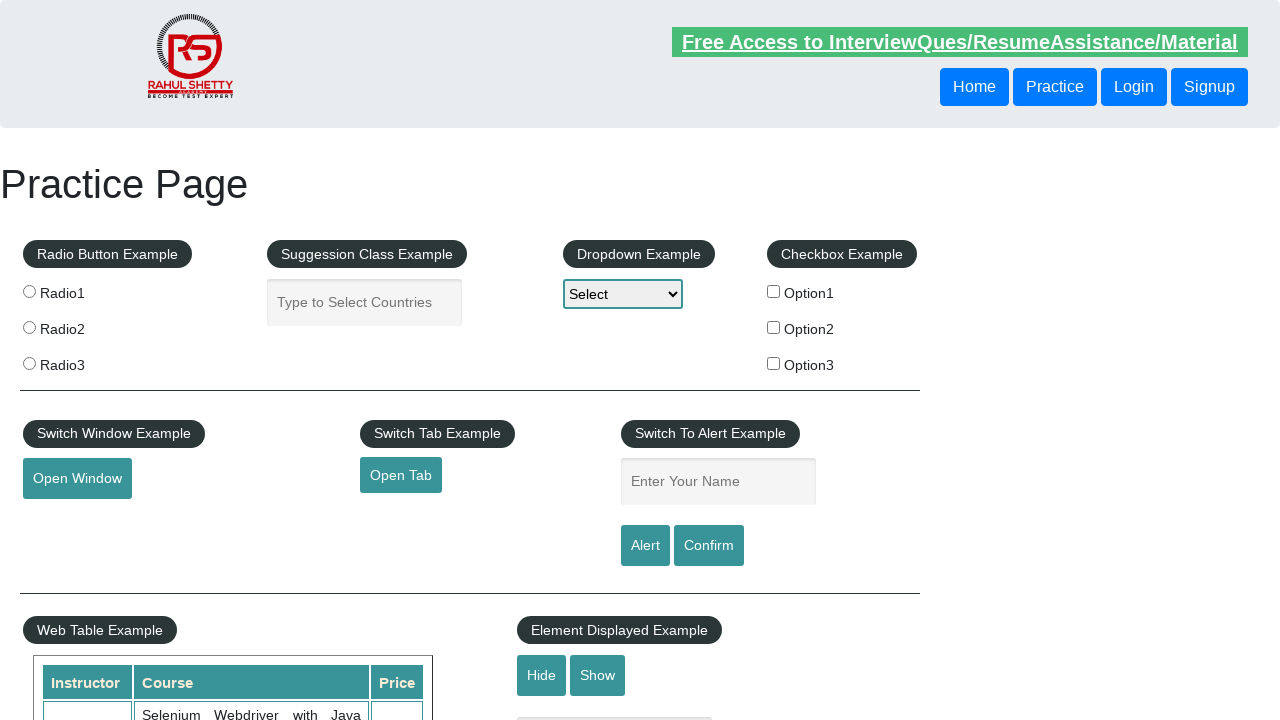

Checked cell content: Learn SQL in Practical + Database Testing from Scratch
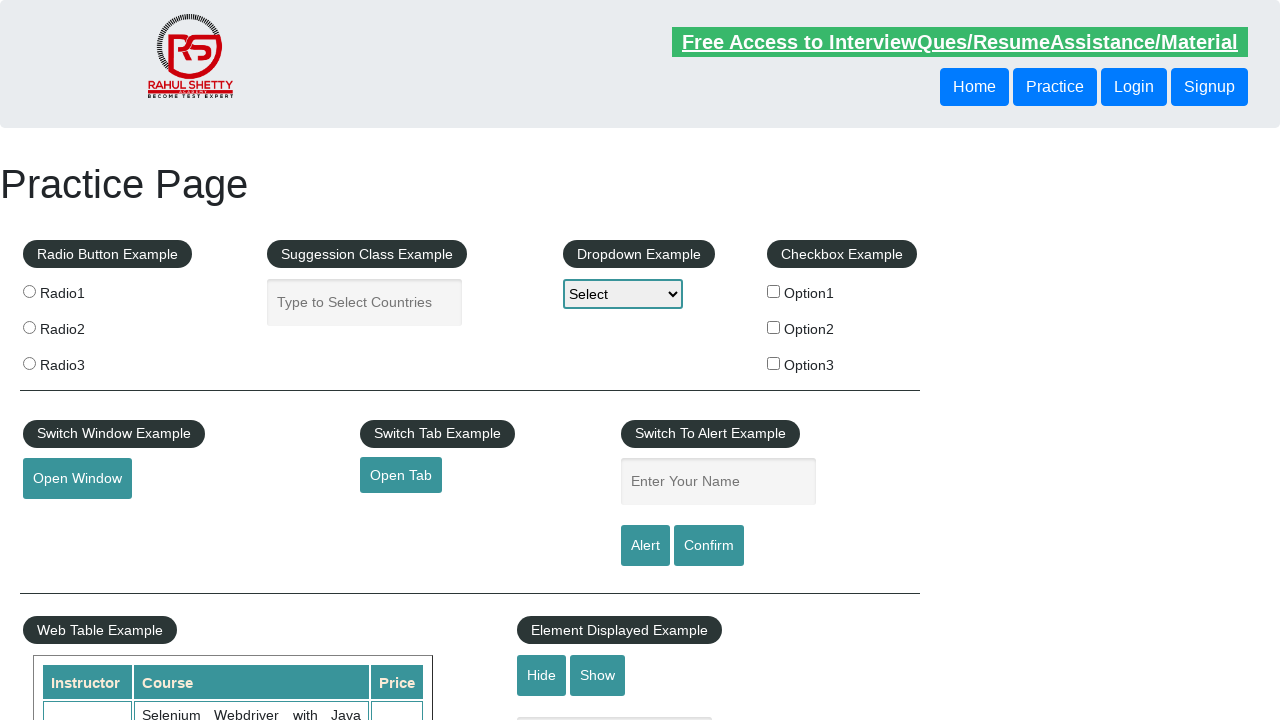

Checked cell content: Appium (Selenium) - Mobile Automation Testing from Scratch
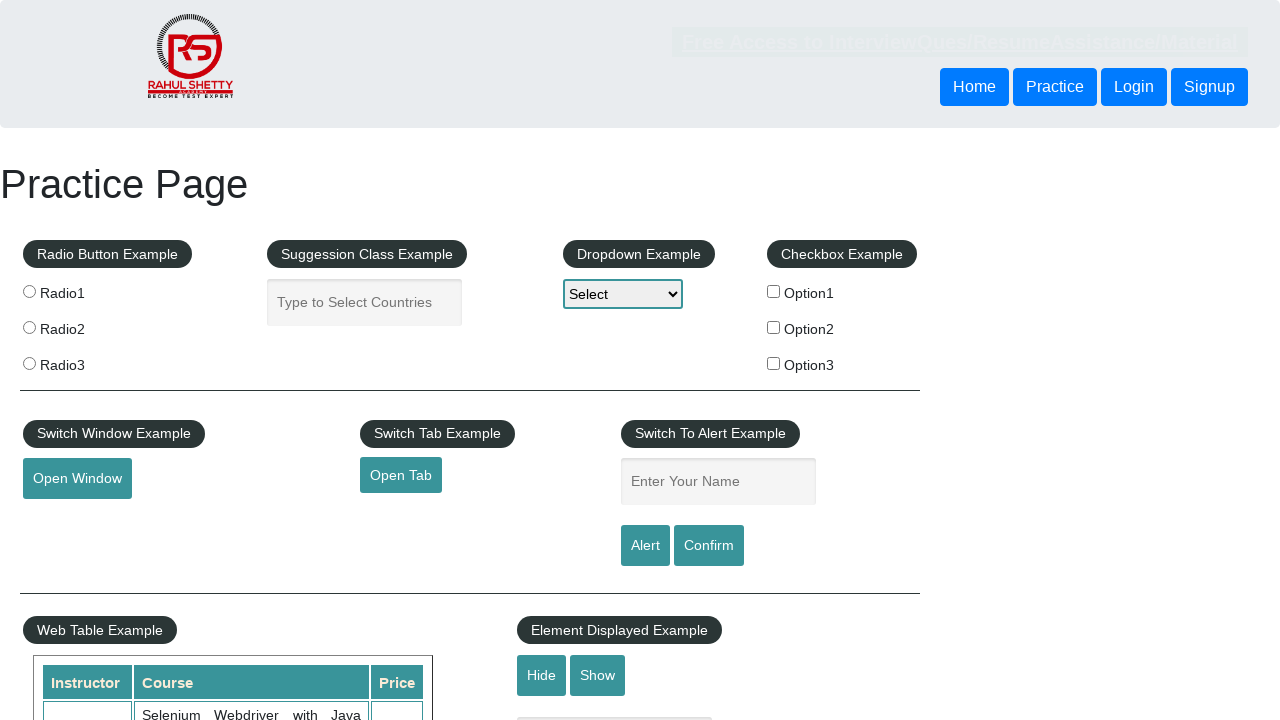

Checked cell content: WebSecurity Testing for Beginners-QA knowledge to next level
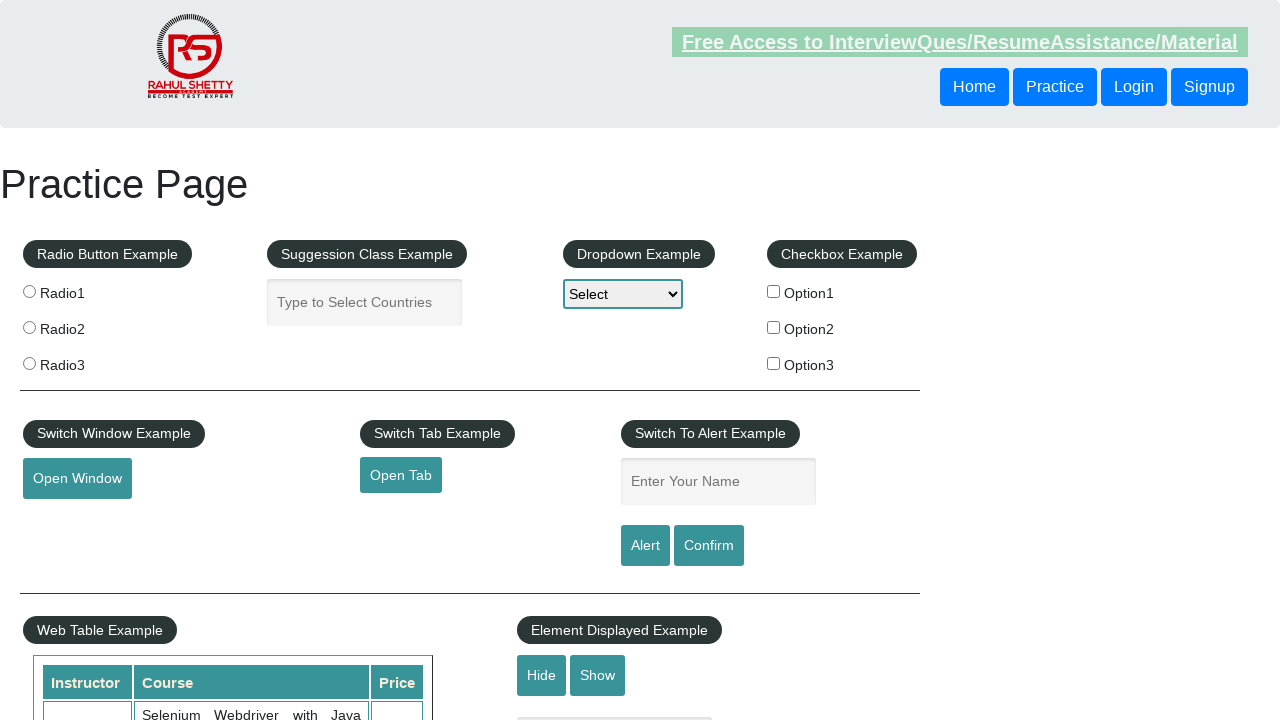

Checked cell content: Learn JMETER from Scratch - (Performance + Load) Testing Tool
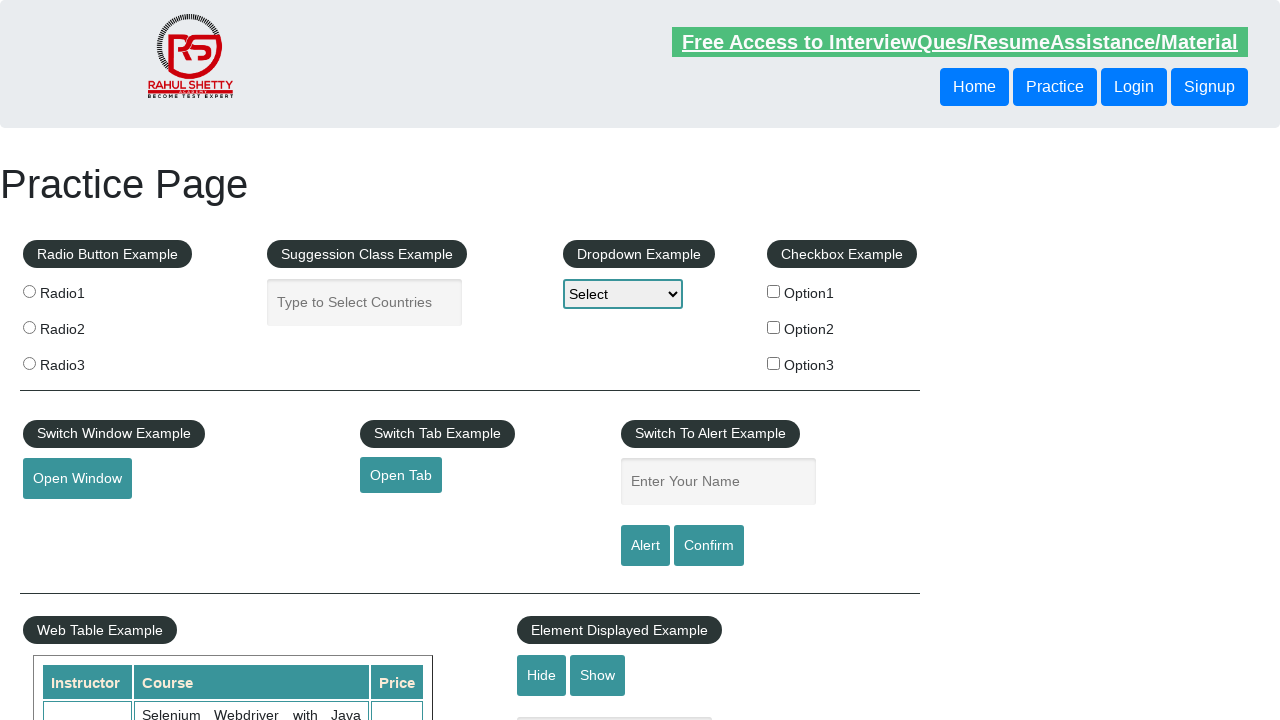

Checked cell content: WebServices / REST API Testing with SoapUI
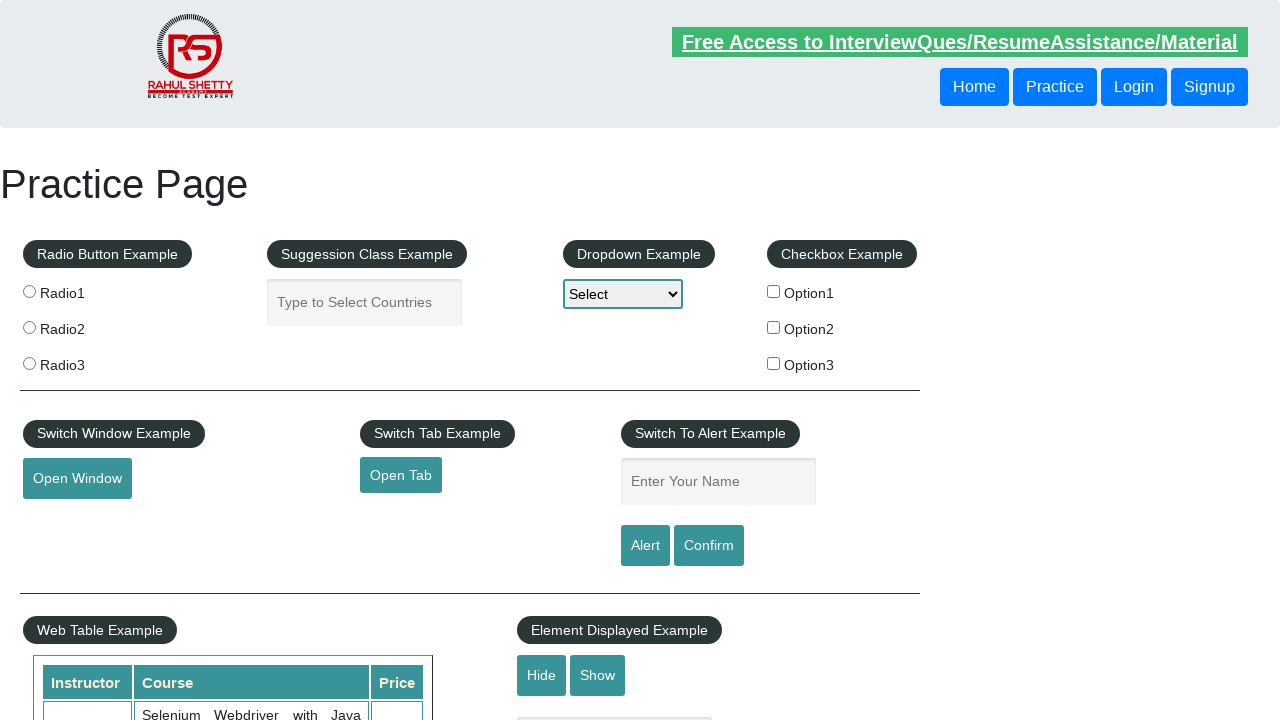

Checked cell content: QA Expert Course :Software Testing + Bugzilla + SQL + Agile
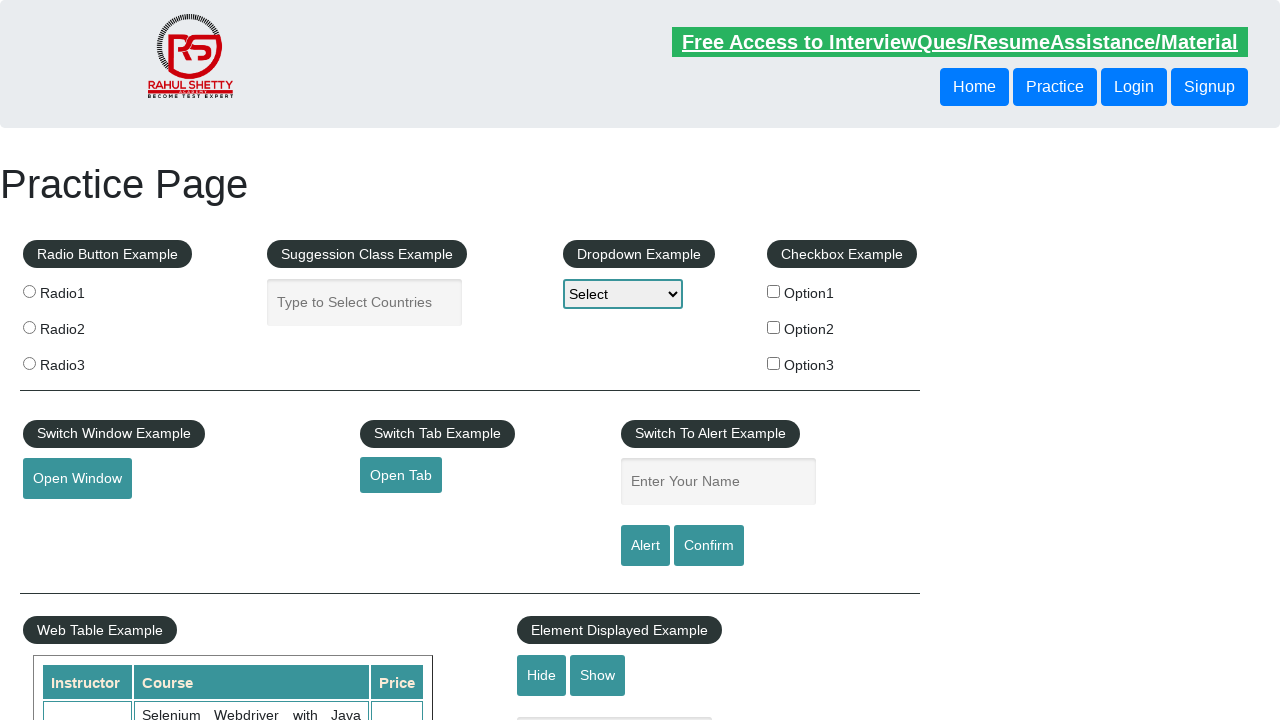

Checked cell content: Master Selenium Automation in simple Python Language
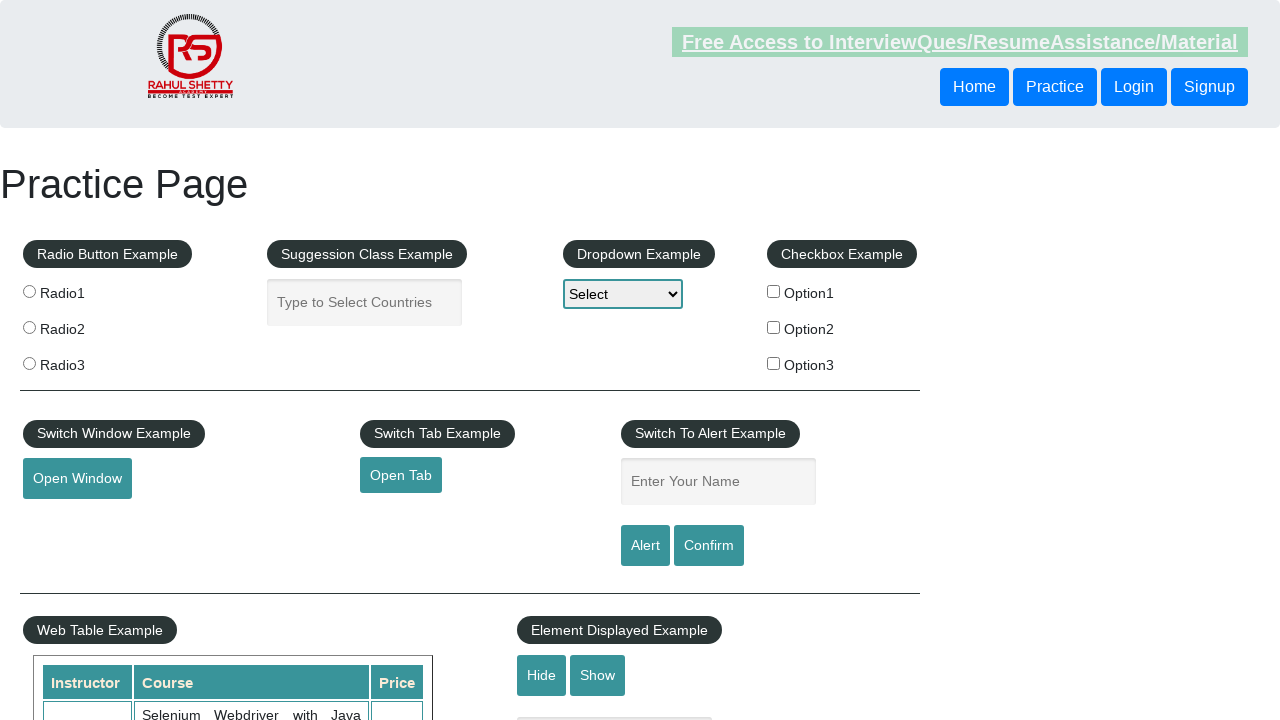

Located next sibling cell (price column) for matching course
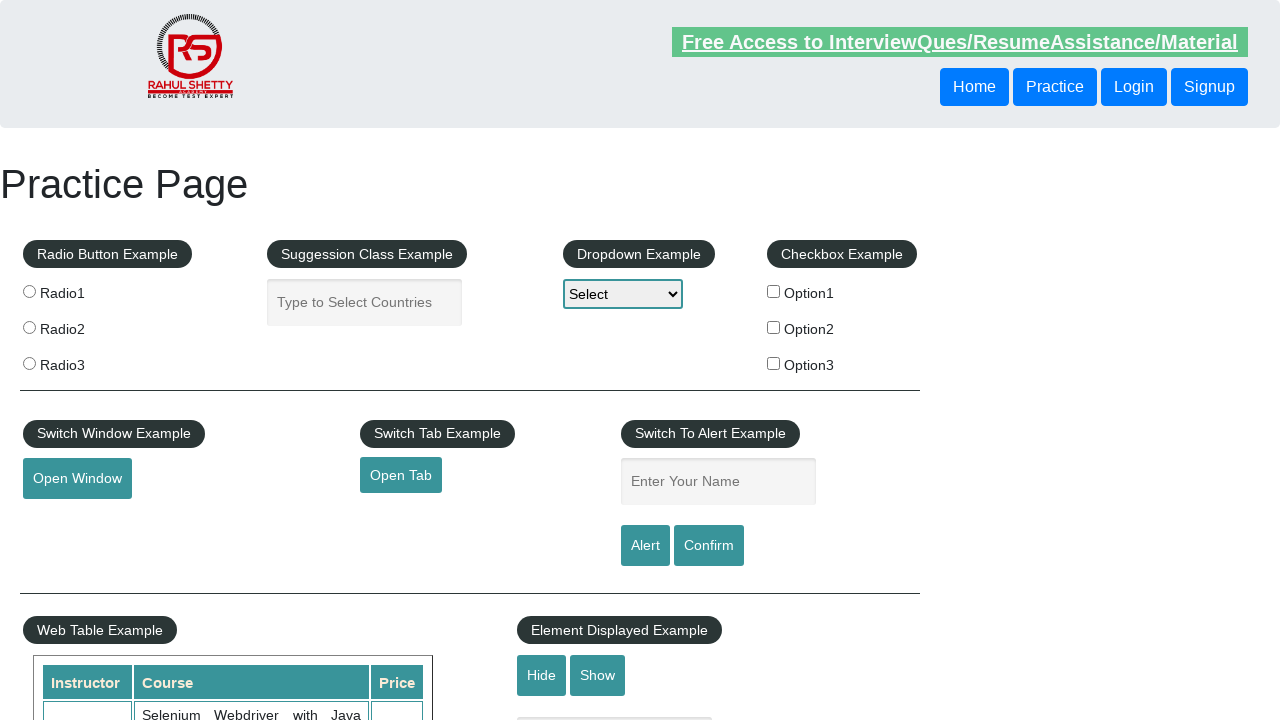

Verified price cell contains '25'
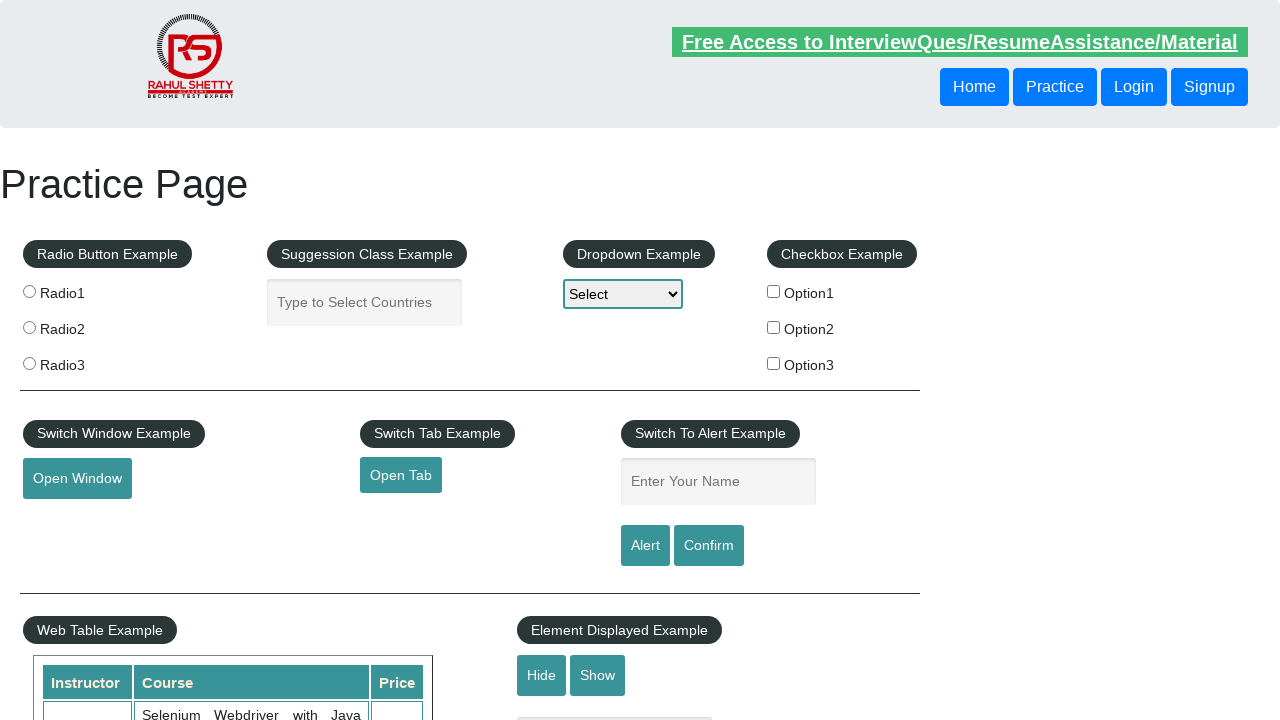

Clicked on price cell containing '25' at (397, 361) on .table-display tr td:nth-child(2) >> nth=7 >> xpath=following-sibling::td[1]
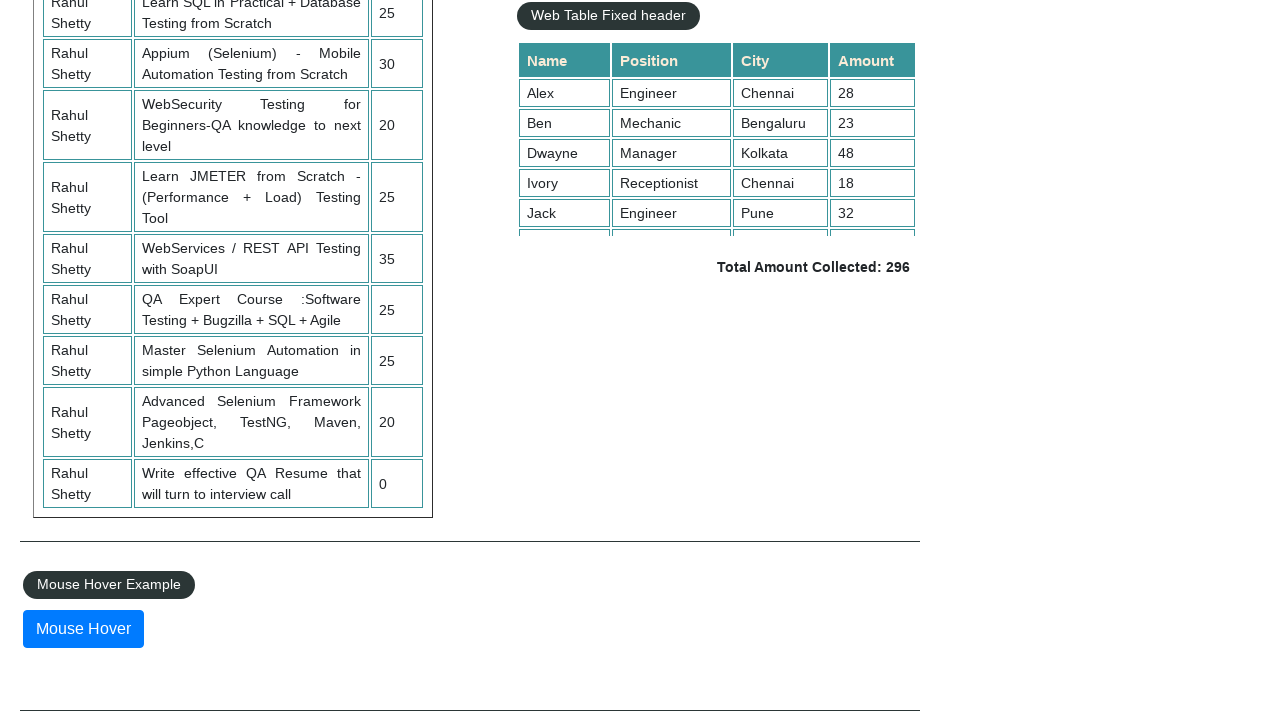

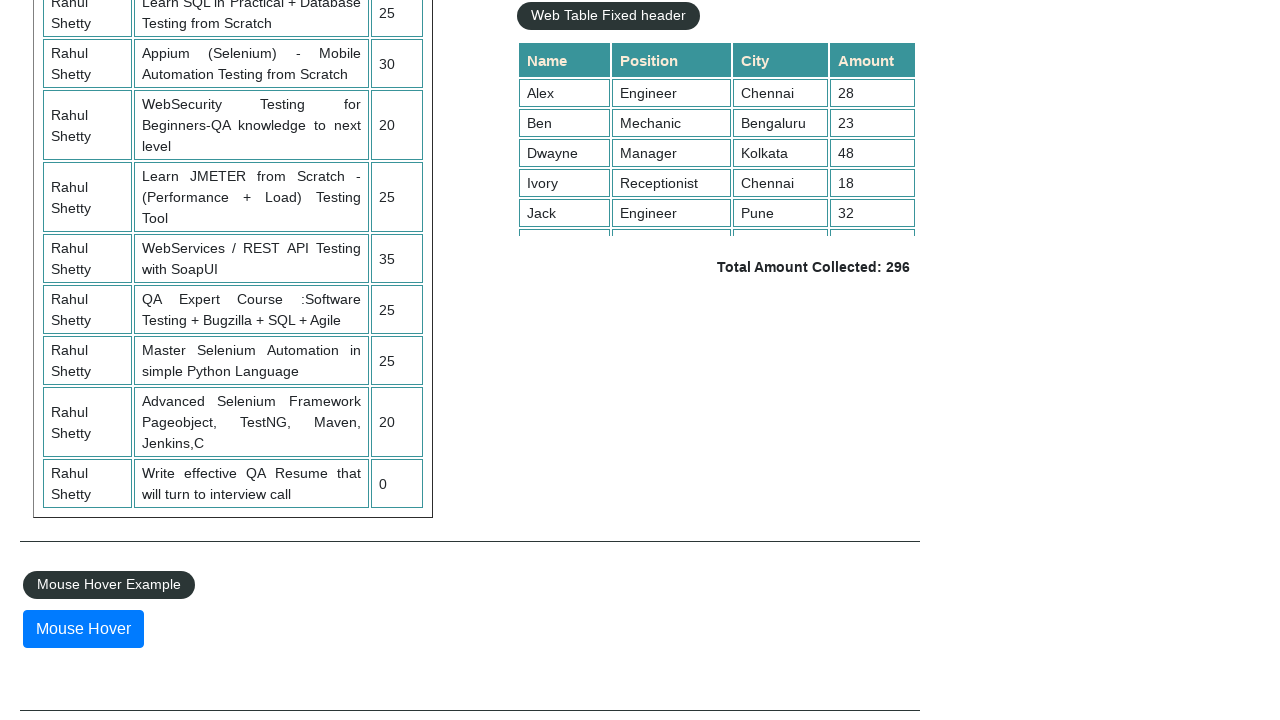